Tests a form that calculates the sum of two numbers displayed on the page and selects the result from a dropdown menu

Starting URL: http://suninjuly.github.io/selects1.html

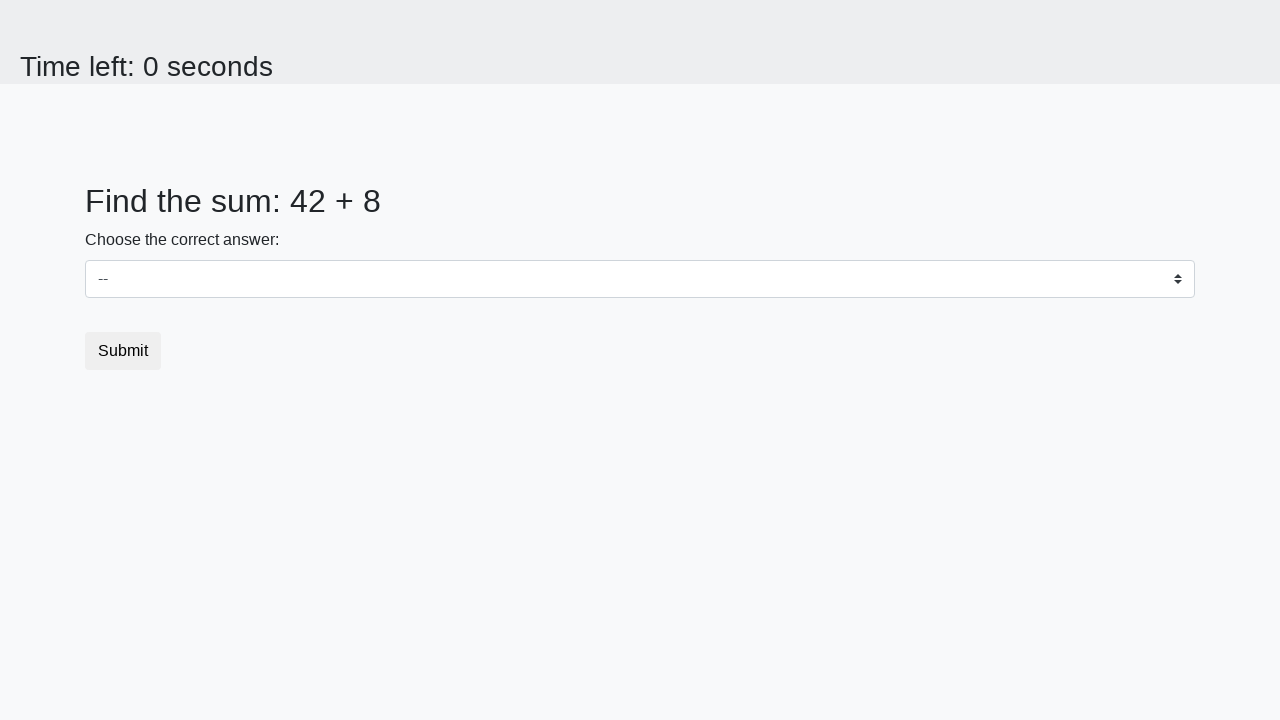

Located first number element (#num1)
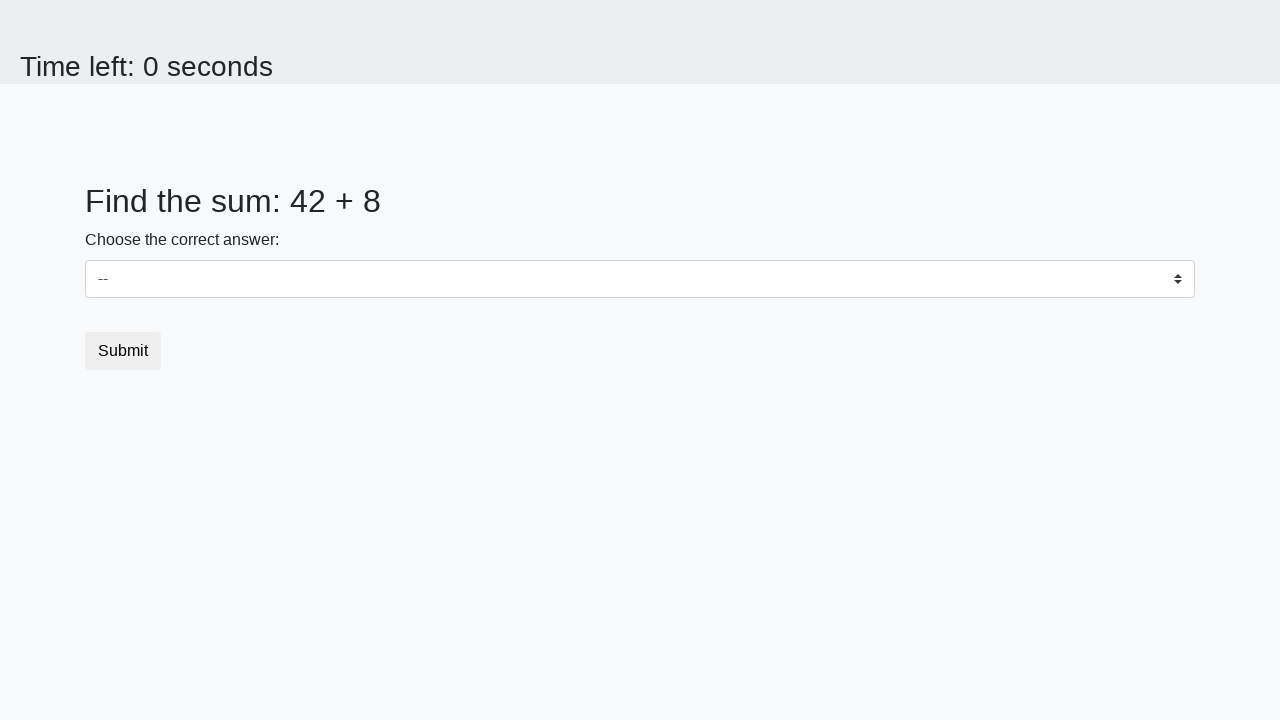

Retrieved text content of first number
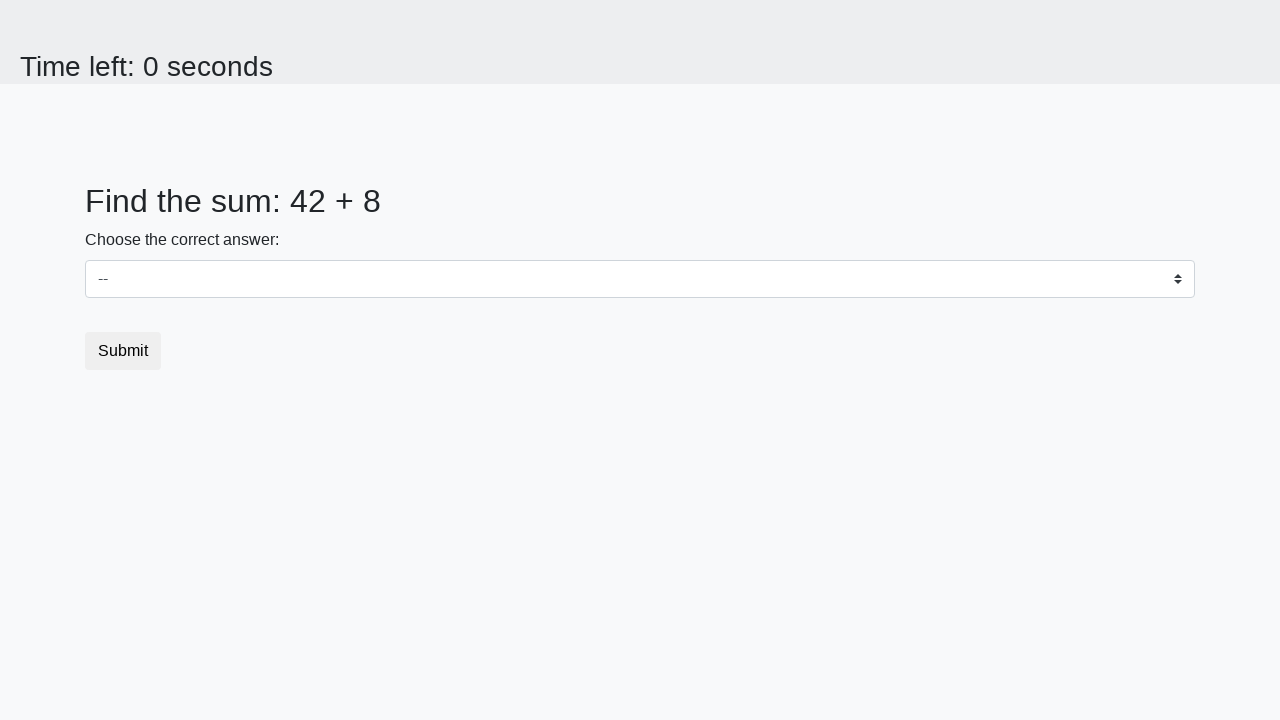

Located second number element (#num2)
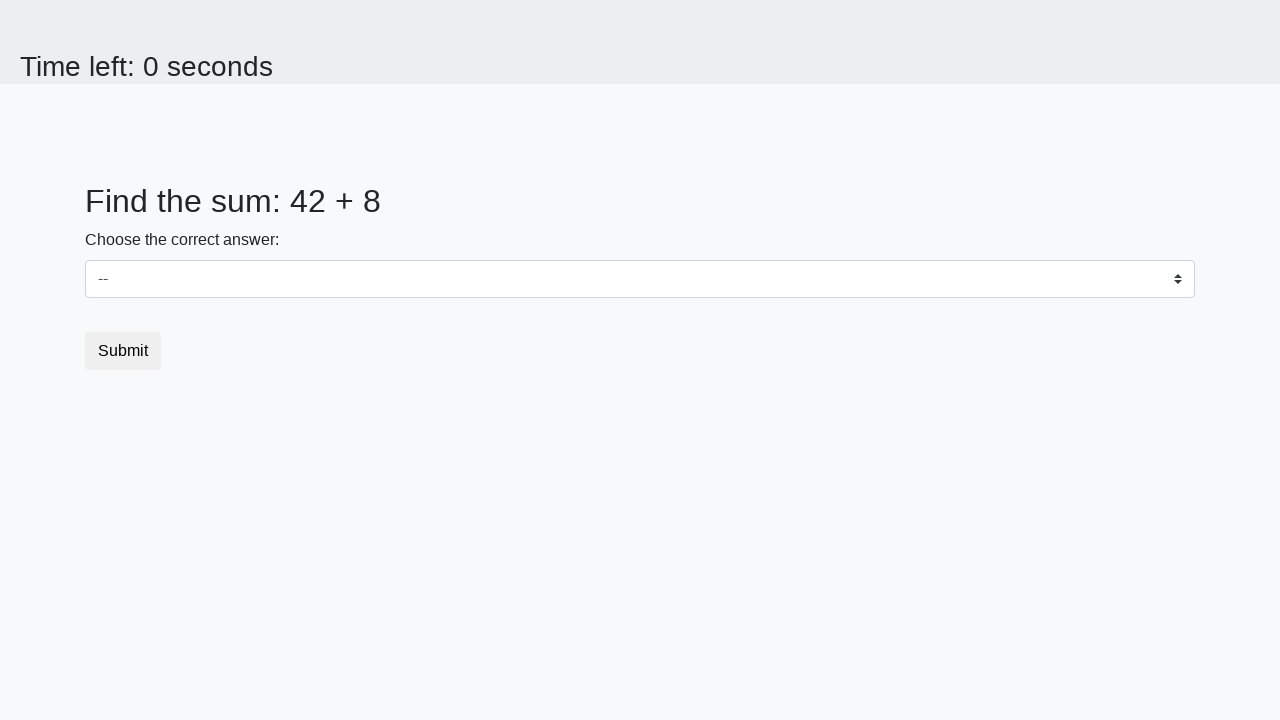

Retrieved text content of second number
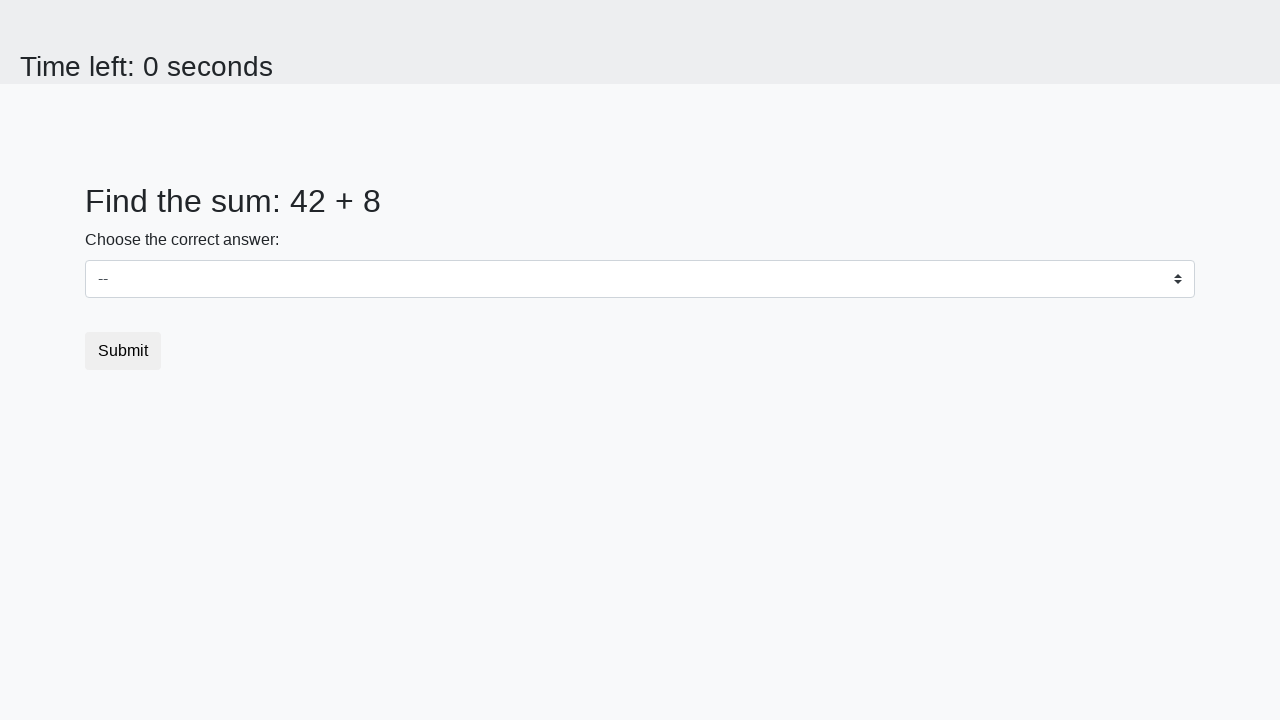

Calculated sum of 42 + 8 = 50
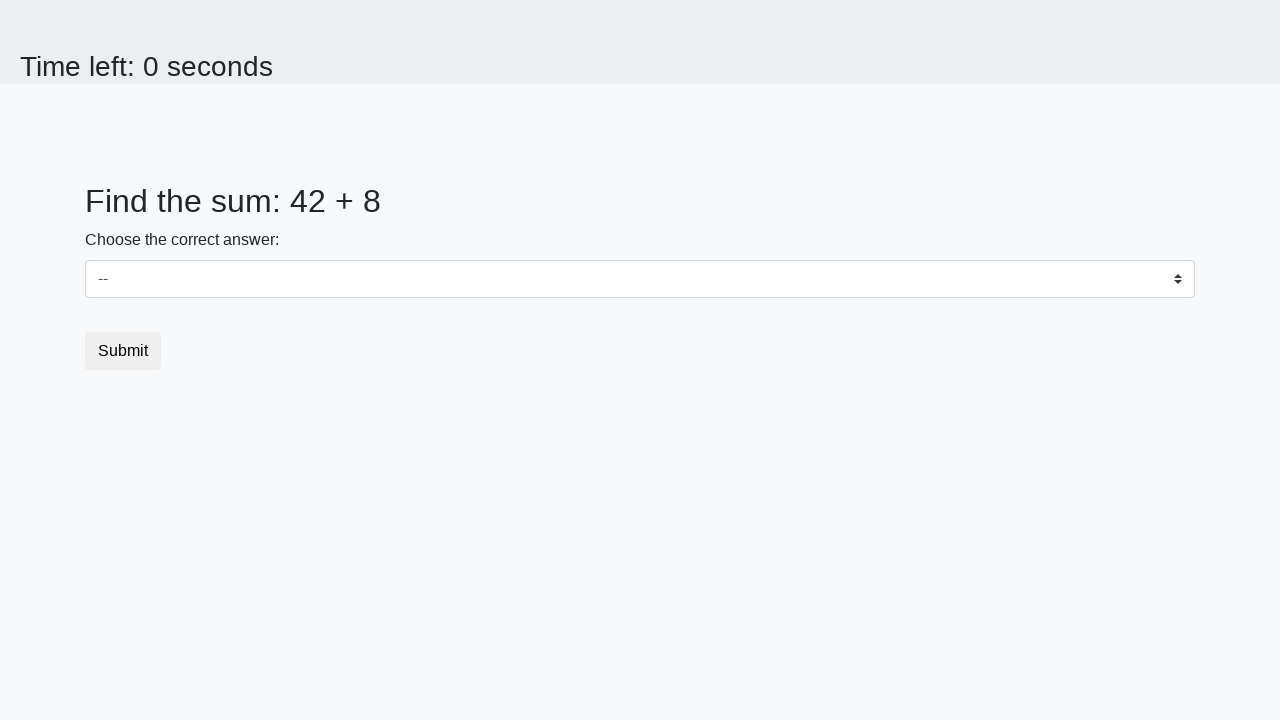

Selected calculated sum '50' from dropdown on select
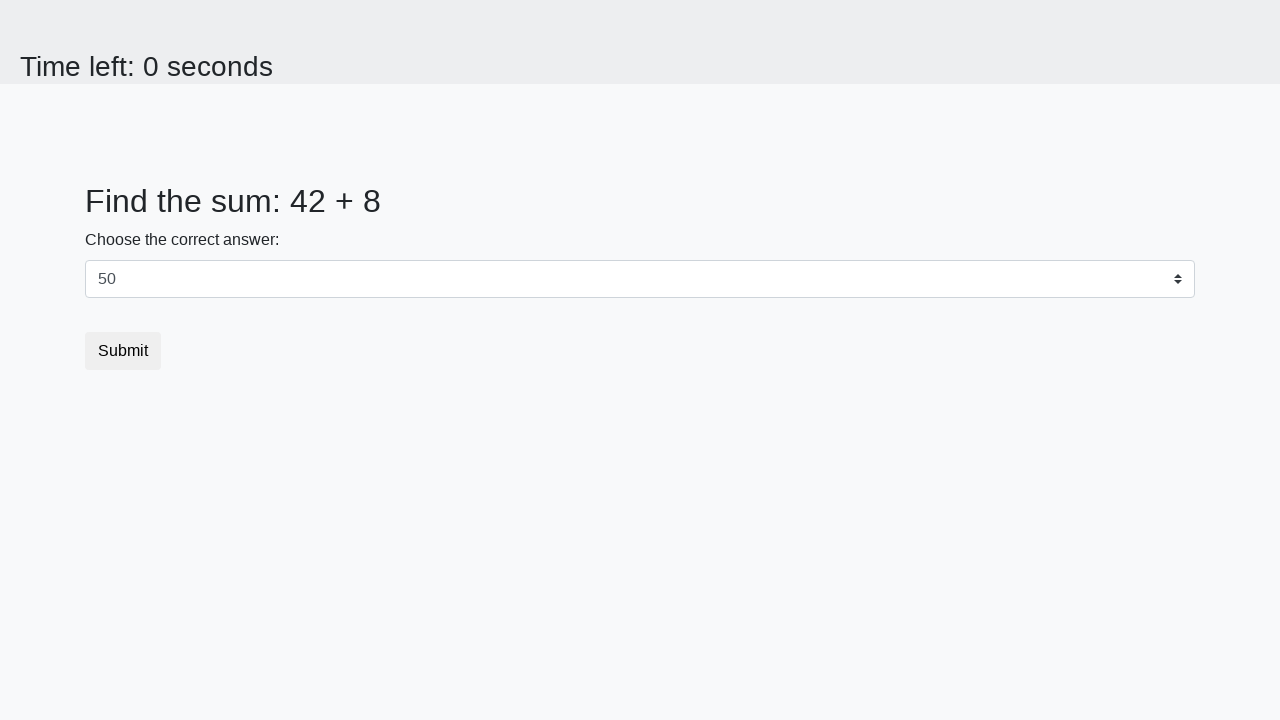

Clicked submit button at (123, 351) on button.btn
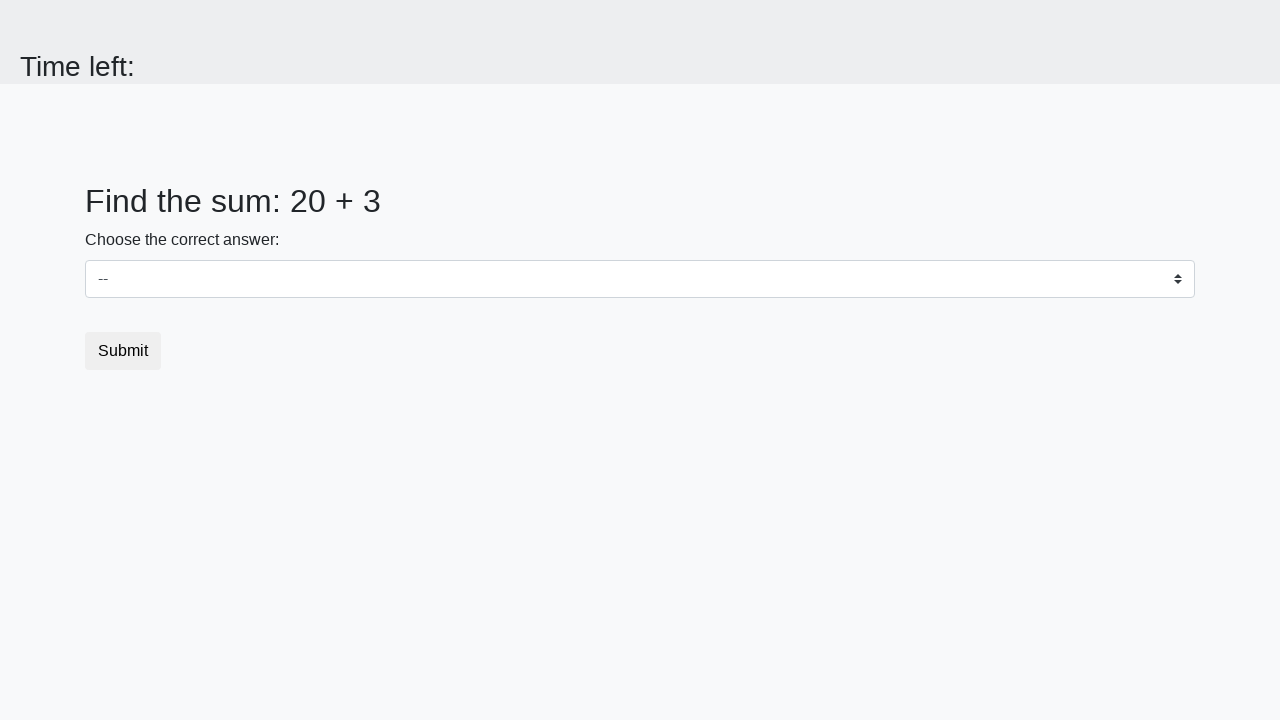

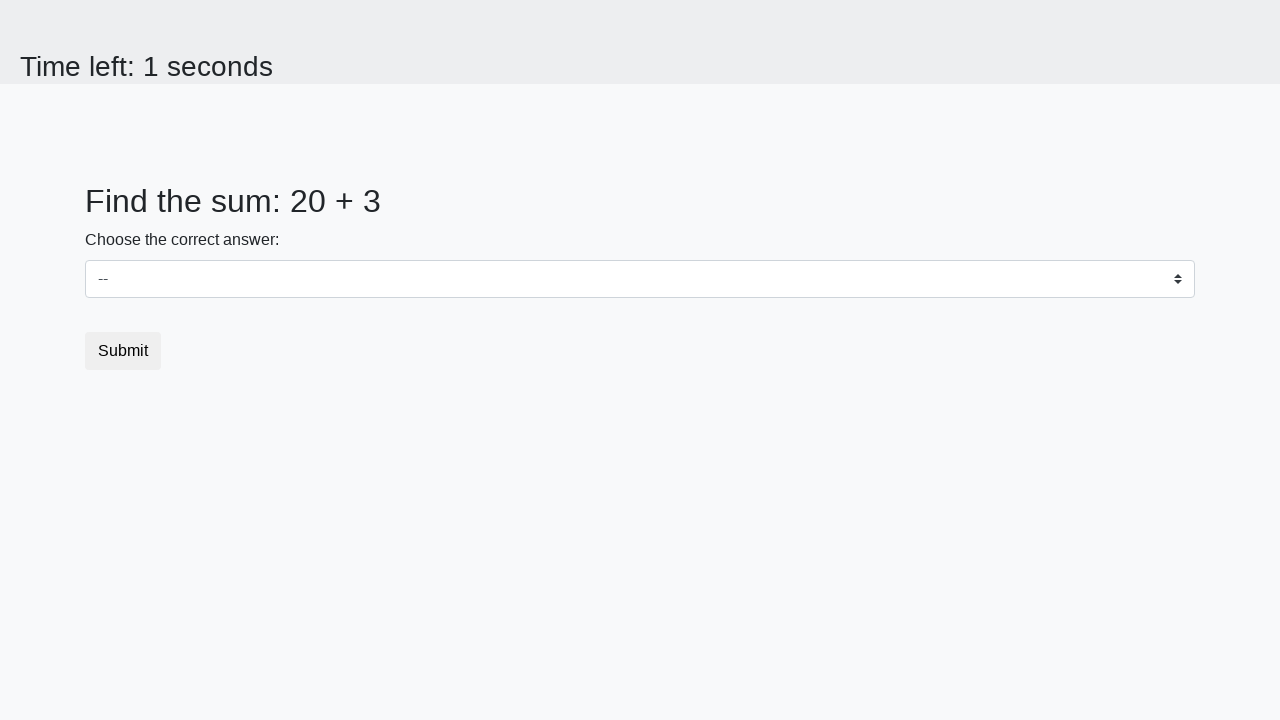